Tests selecting Option 2 from the dropdown and verifies it becomes the selected option.

Starting URL: http://the-internet.herokuapp.com/dropdown

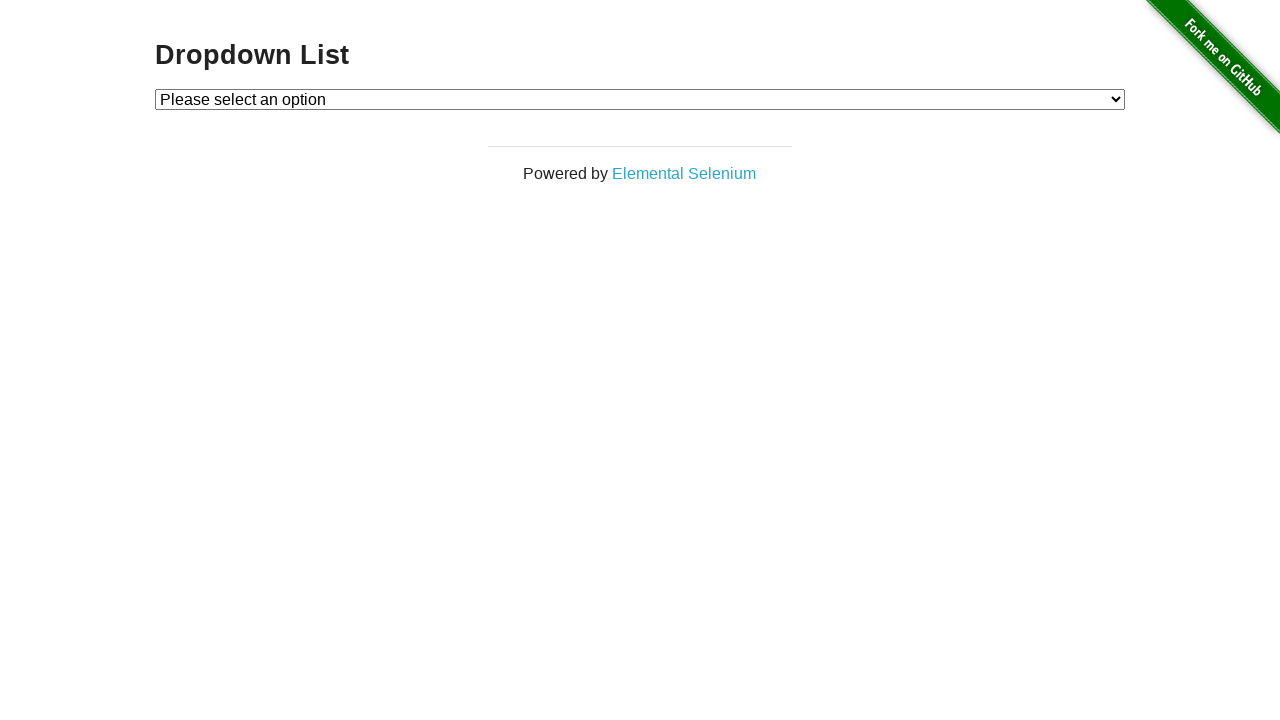

Dropdown element became visible and ready
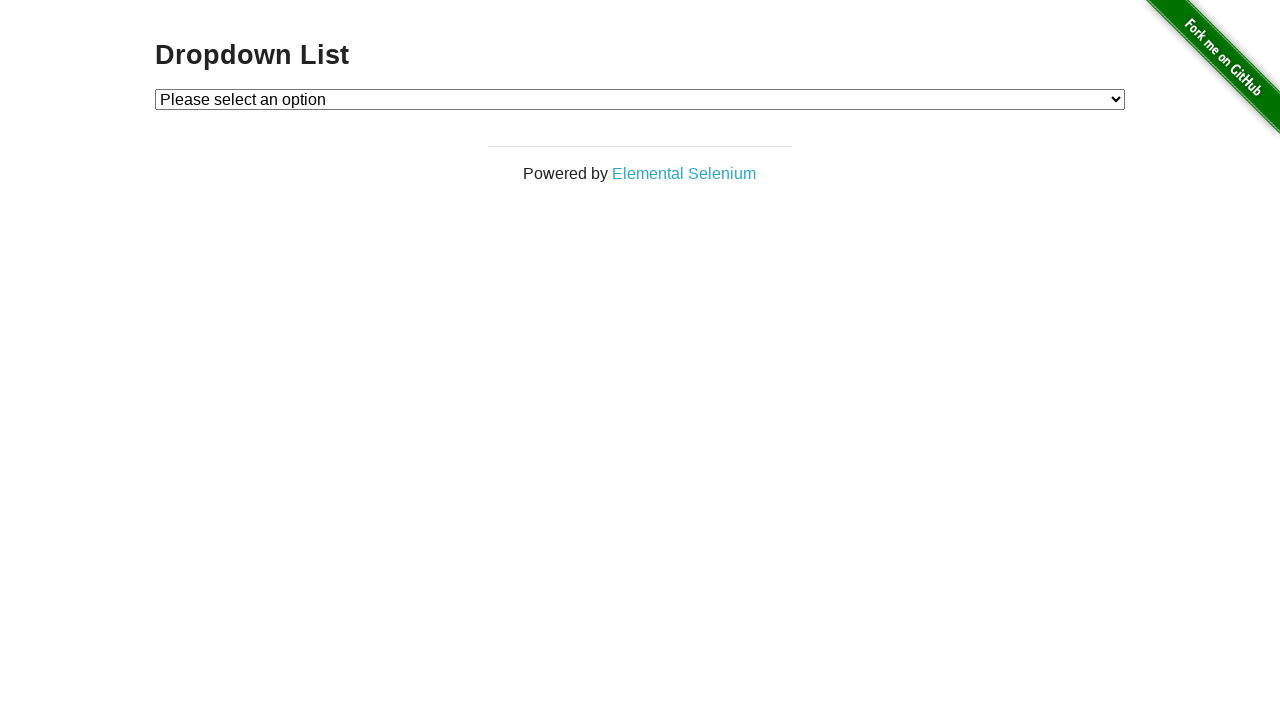

Selected Option 2 from the dropdown on #dropdown
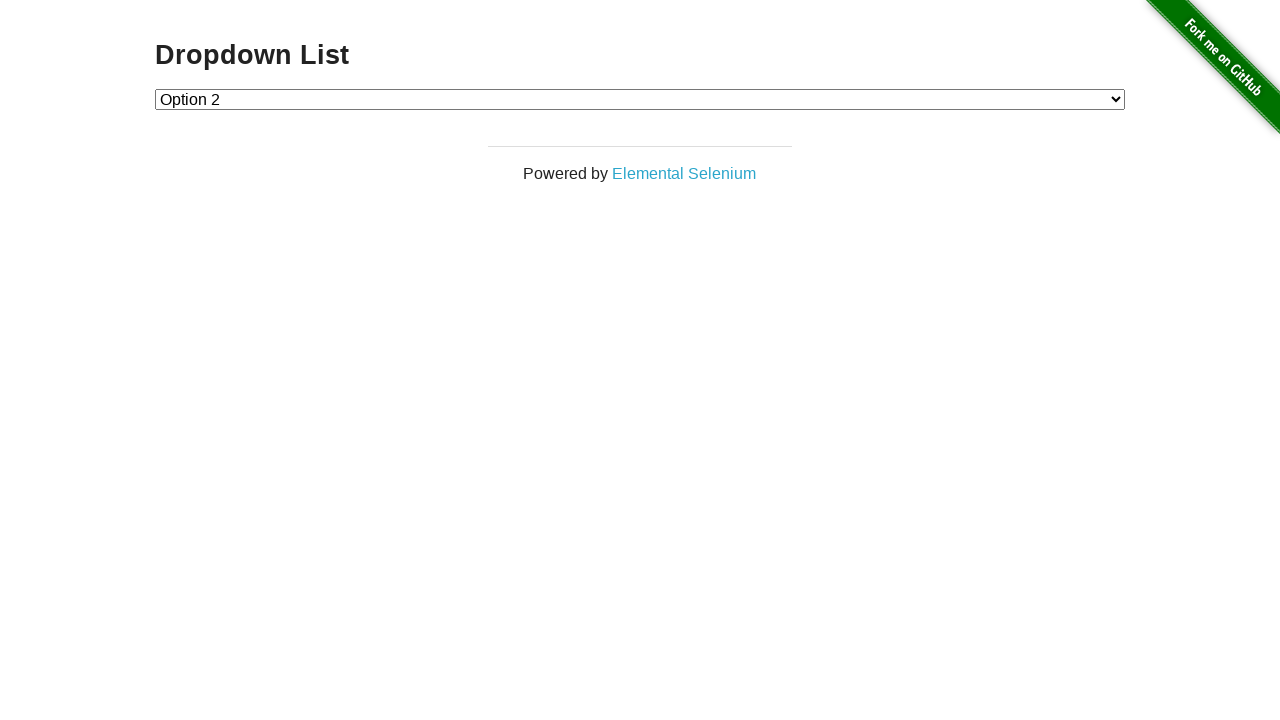

Retrieved dropdown selected value
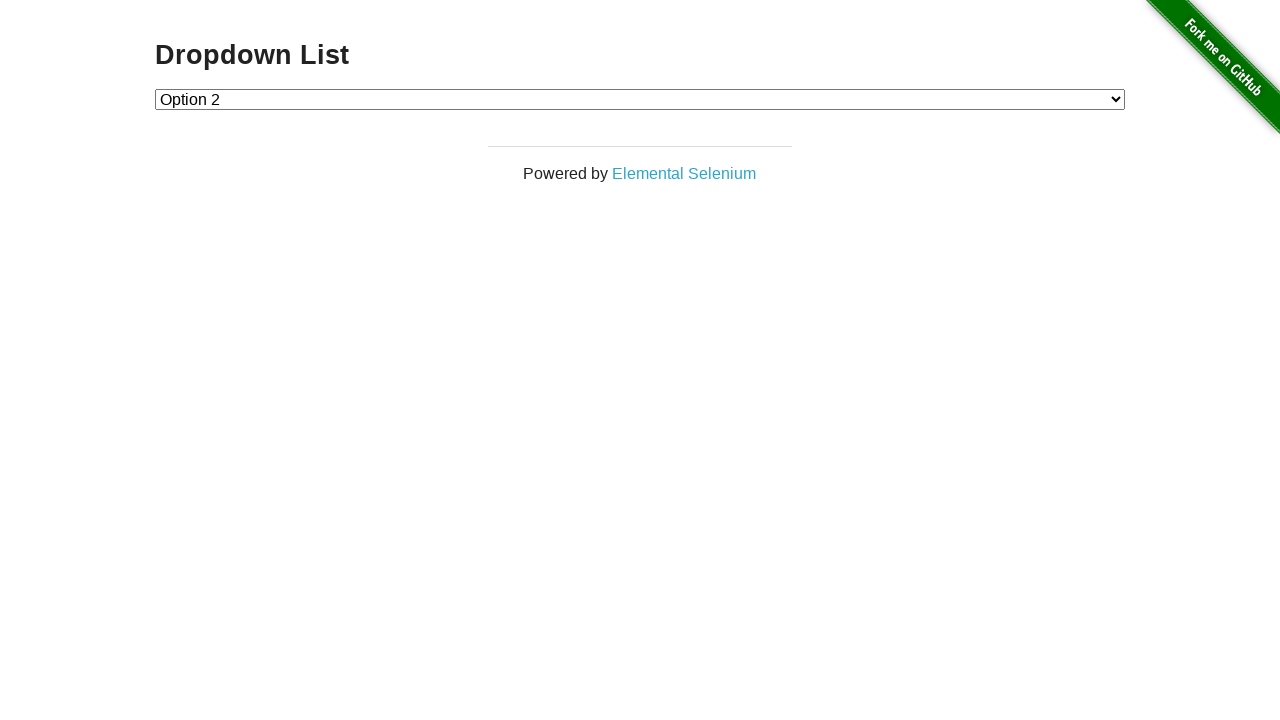

Verified that Option 2 is correctly selected
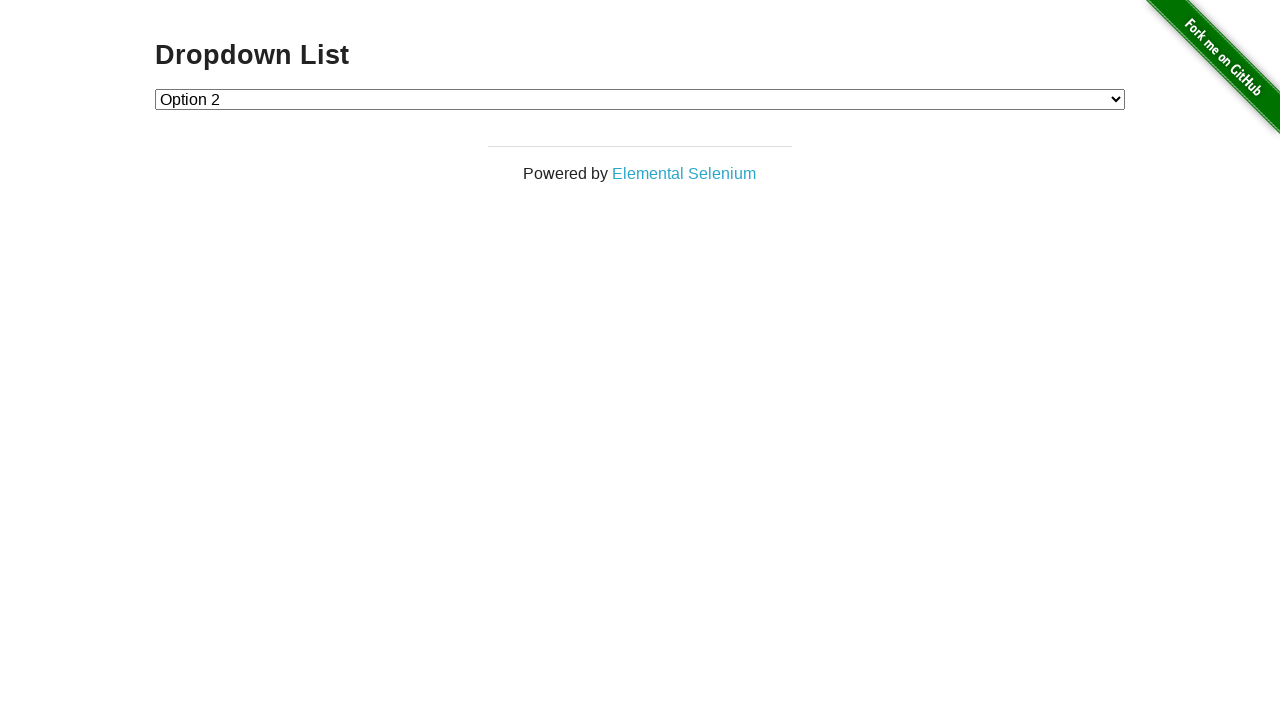

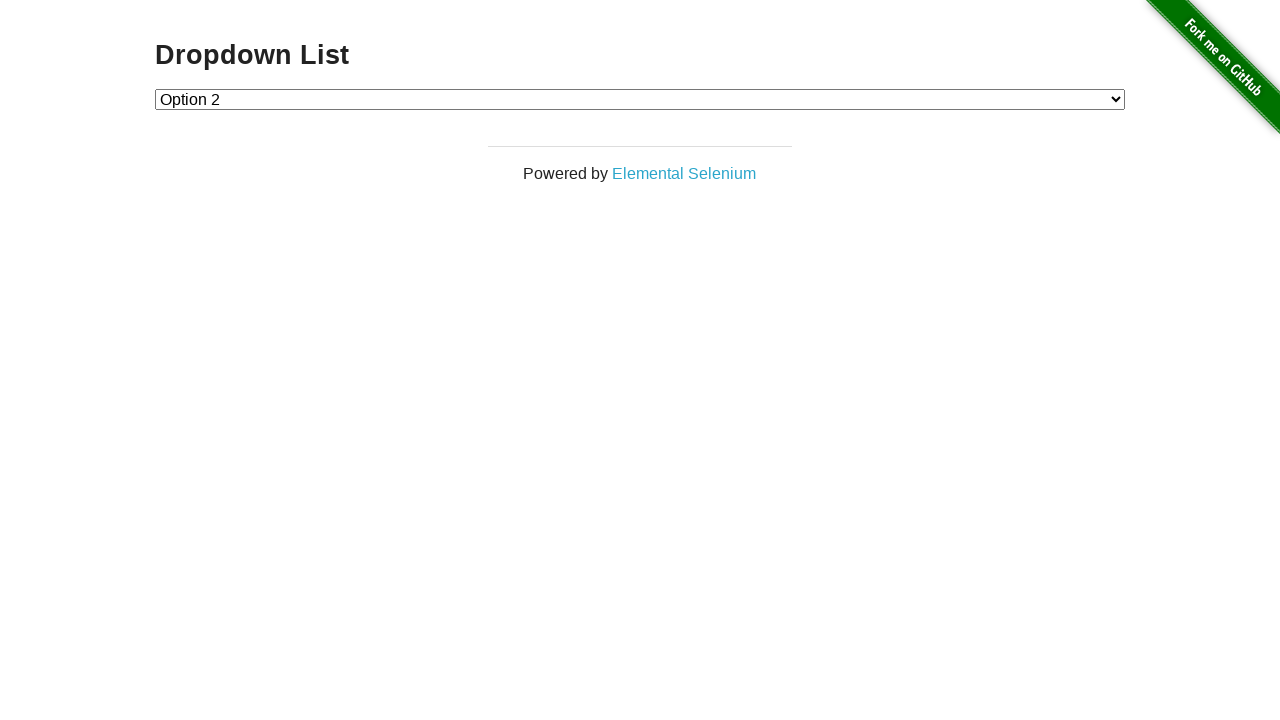